Tests the scrollable table on the practice page by scrolling the page and table, then verifying that the sum of values in the 4th column matches the displayed total amount.

Starting URL: https://rahulshettyacademy.com/AutomationPractice/

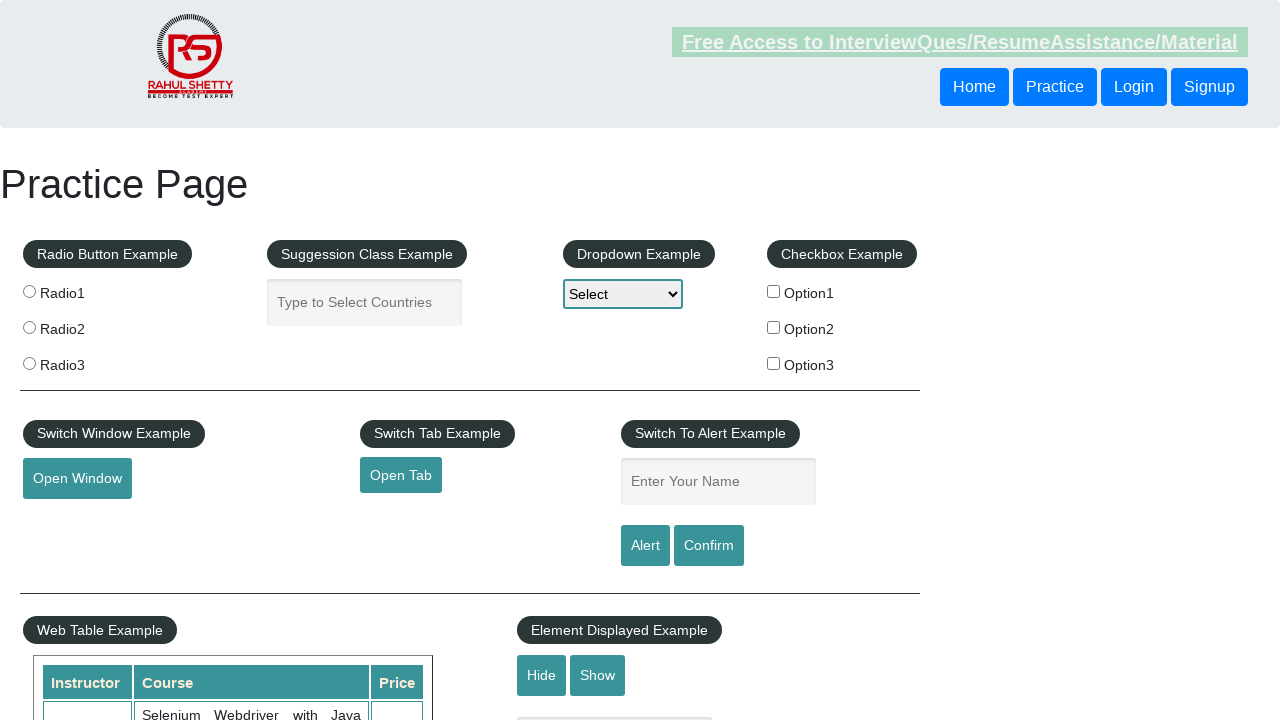

Scrolled down the page by 500 pixels
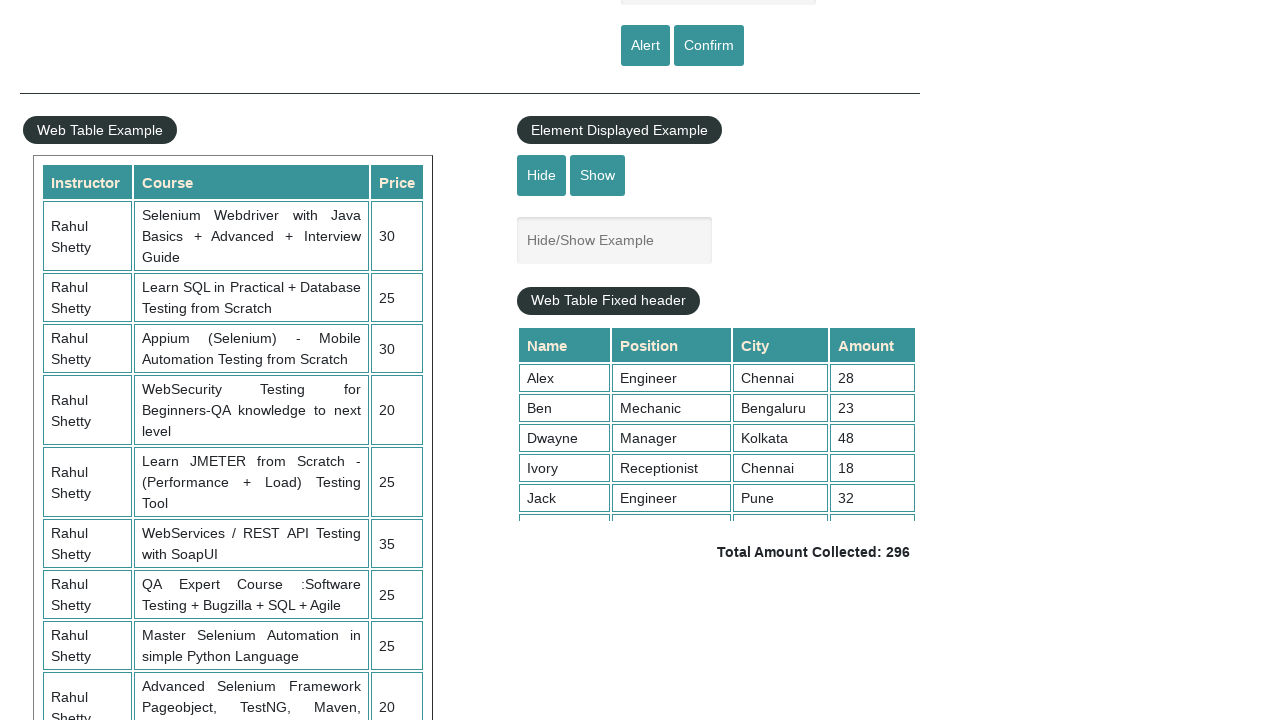

Waited 1 second for scroll to complete
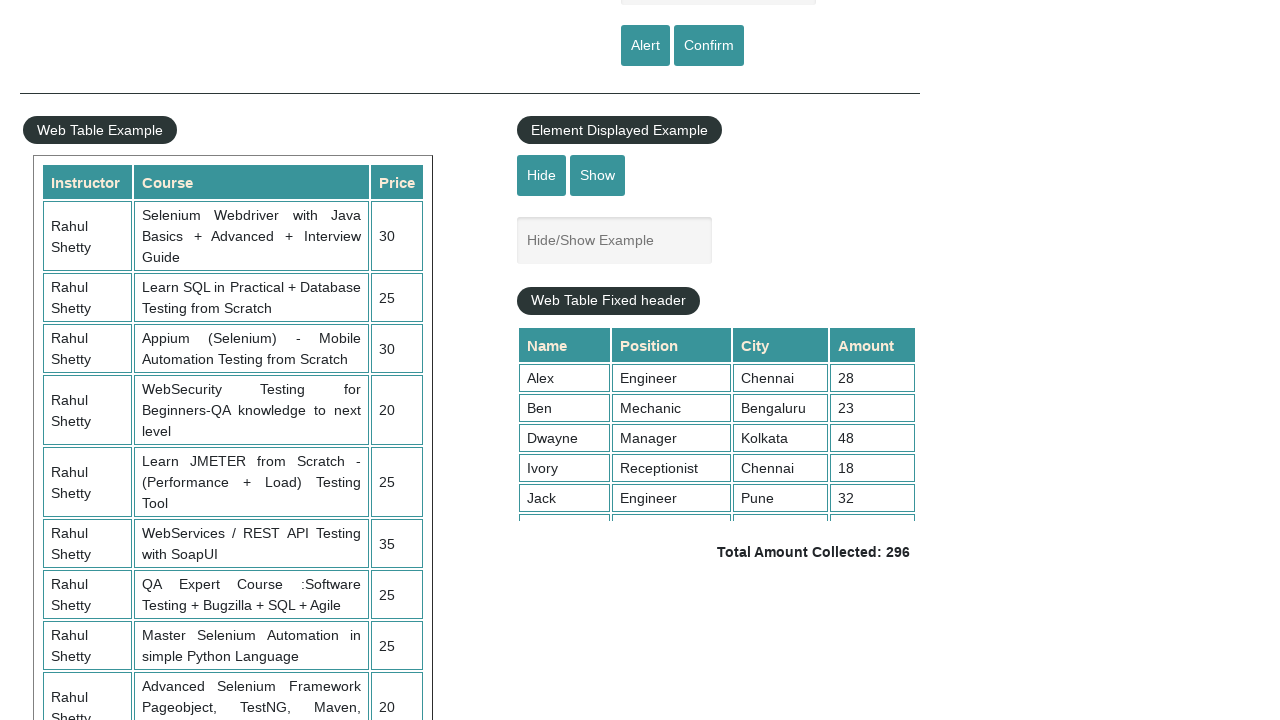

Scrolled within the fixed table header element by 500 pixels
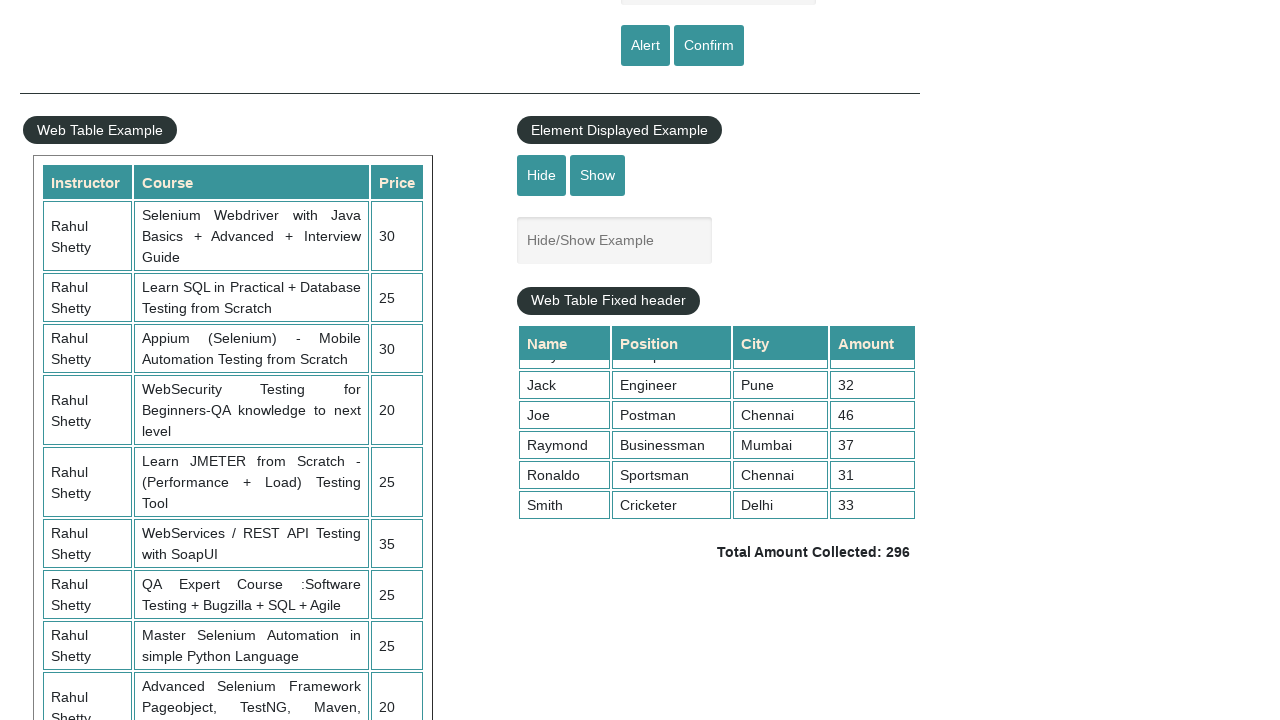

Table content in 4th column is now visible
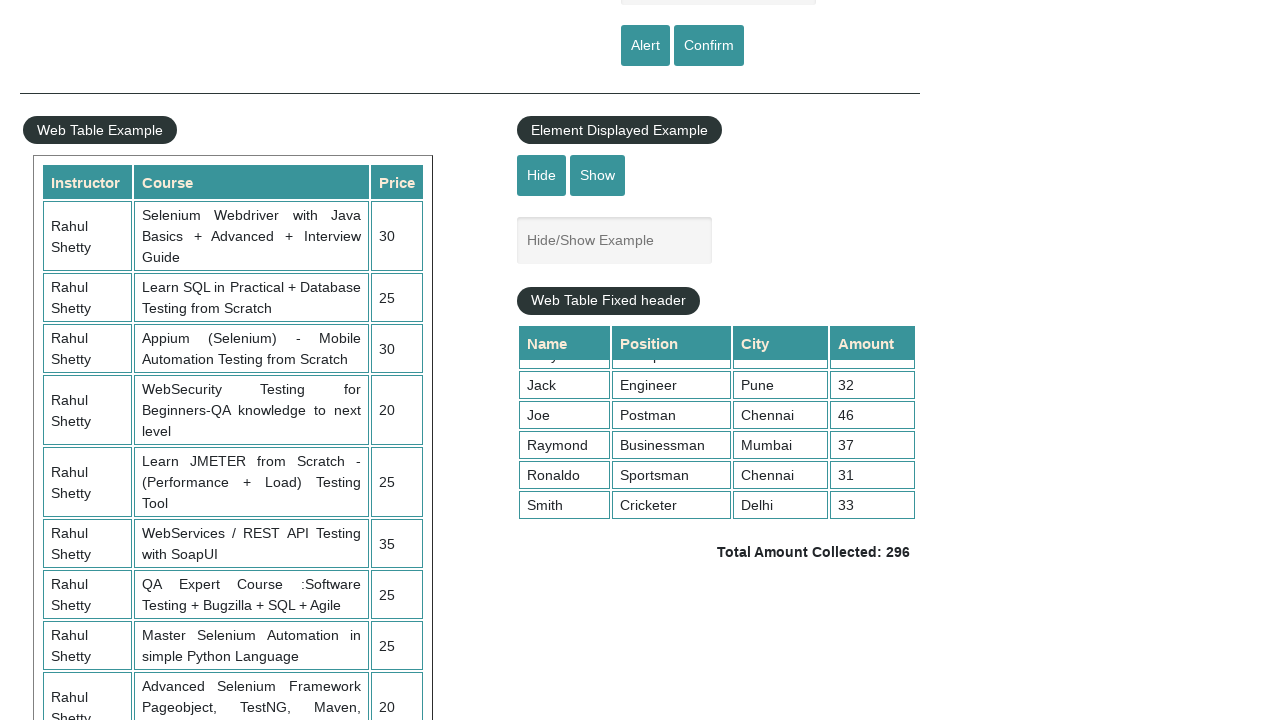

Retrieved all values from the 4th column of the table
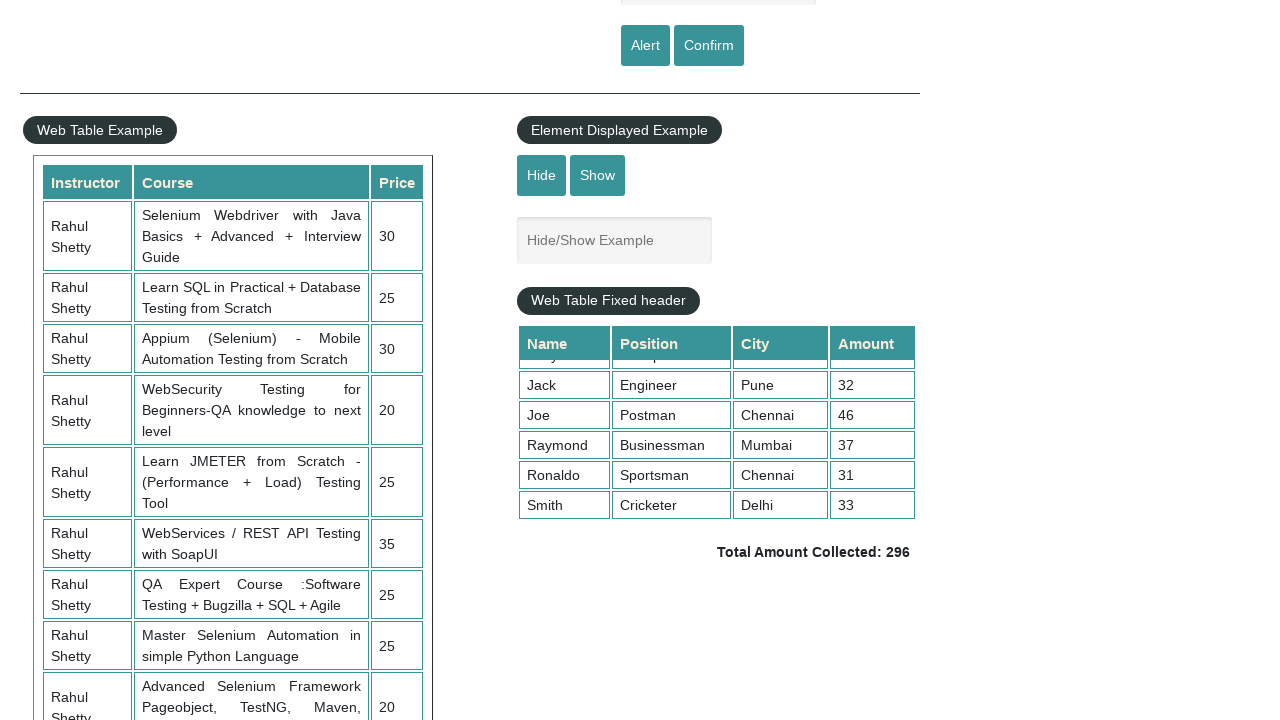

Calculated sum of 4th column values: 296
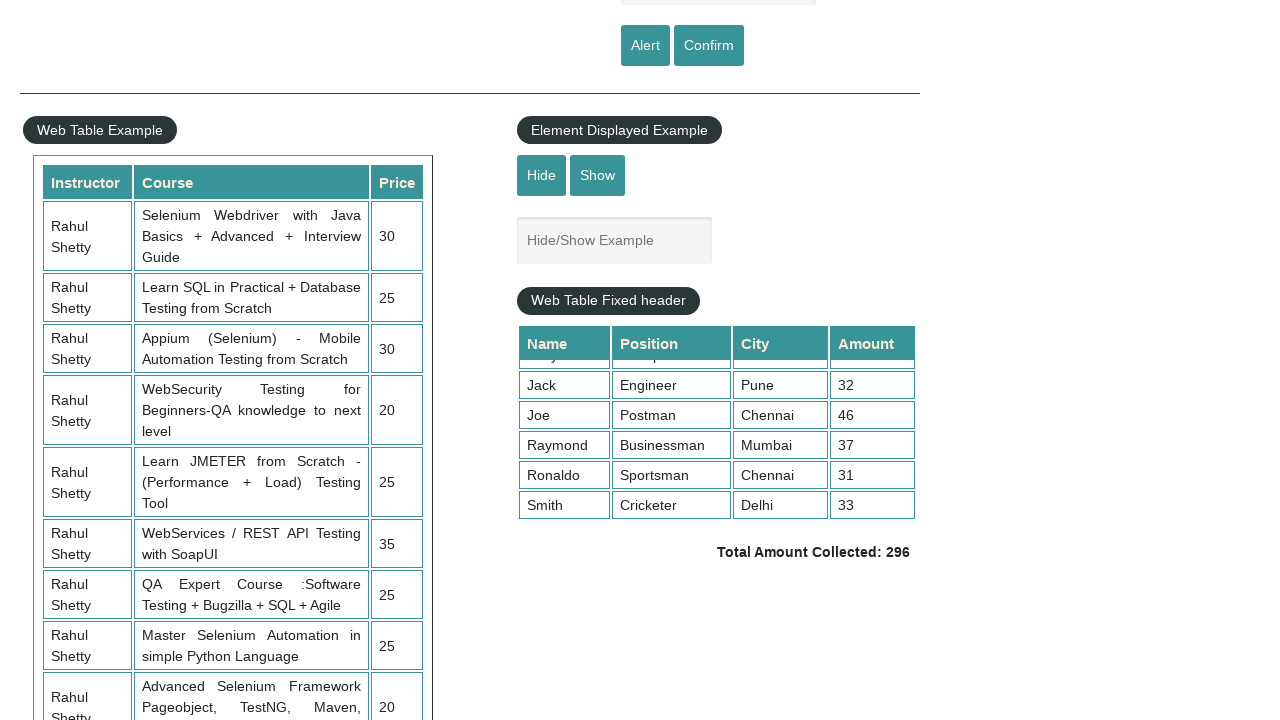

Retrieved displayed total amount text:  Total Amount Collected: 296 
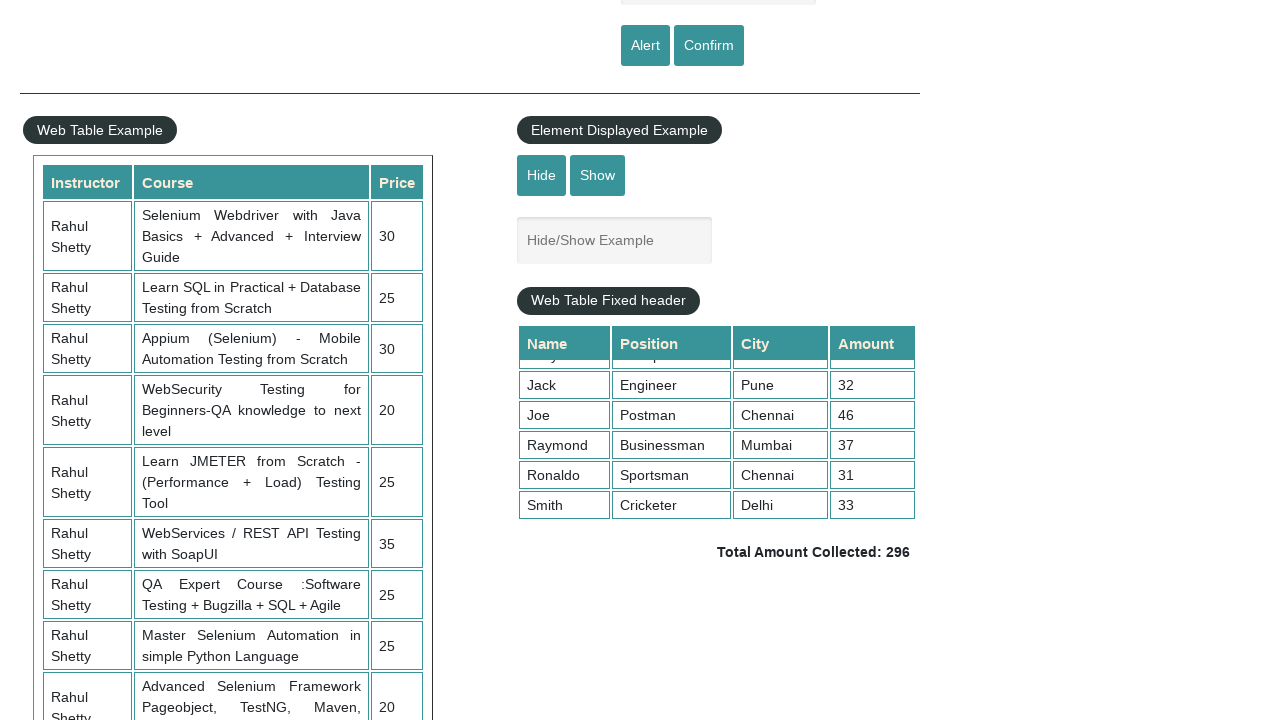

Extracted displayed total: 296
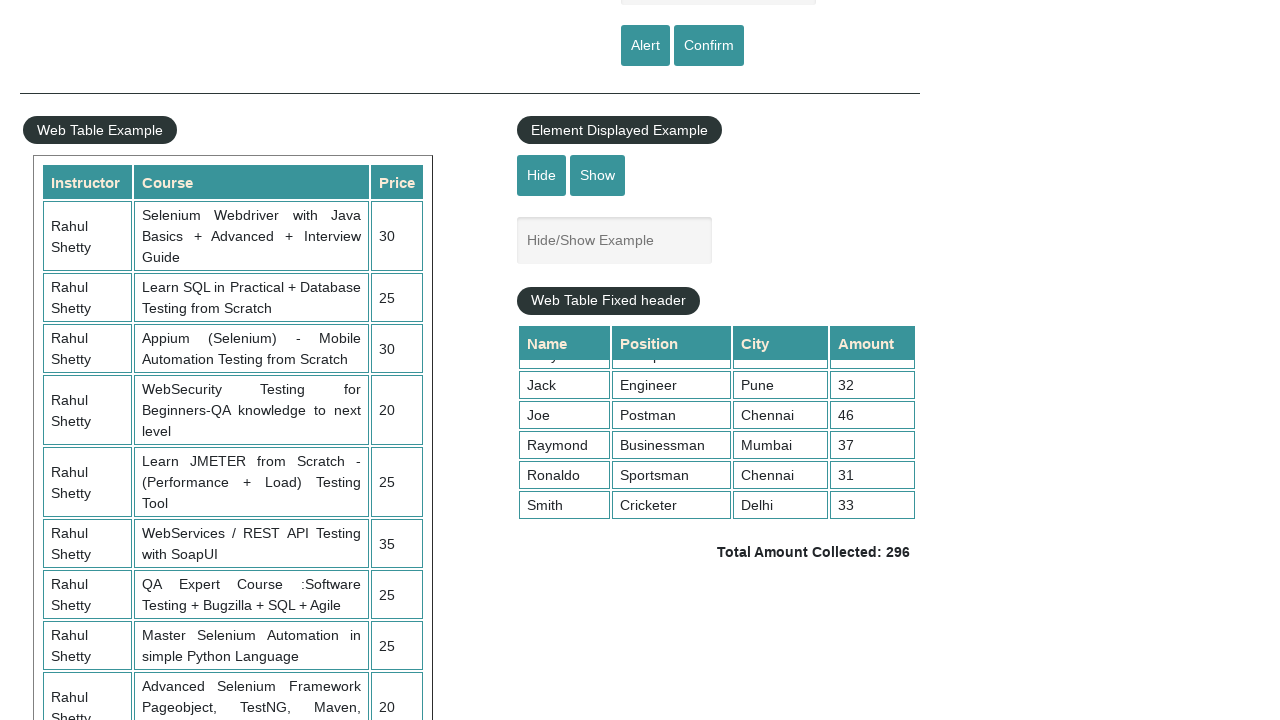

Verified that calculated sum (296) matches displayed total (296)
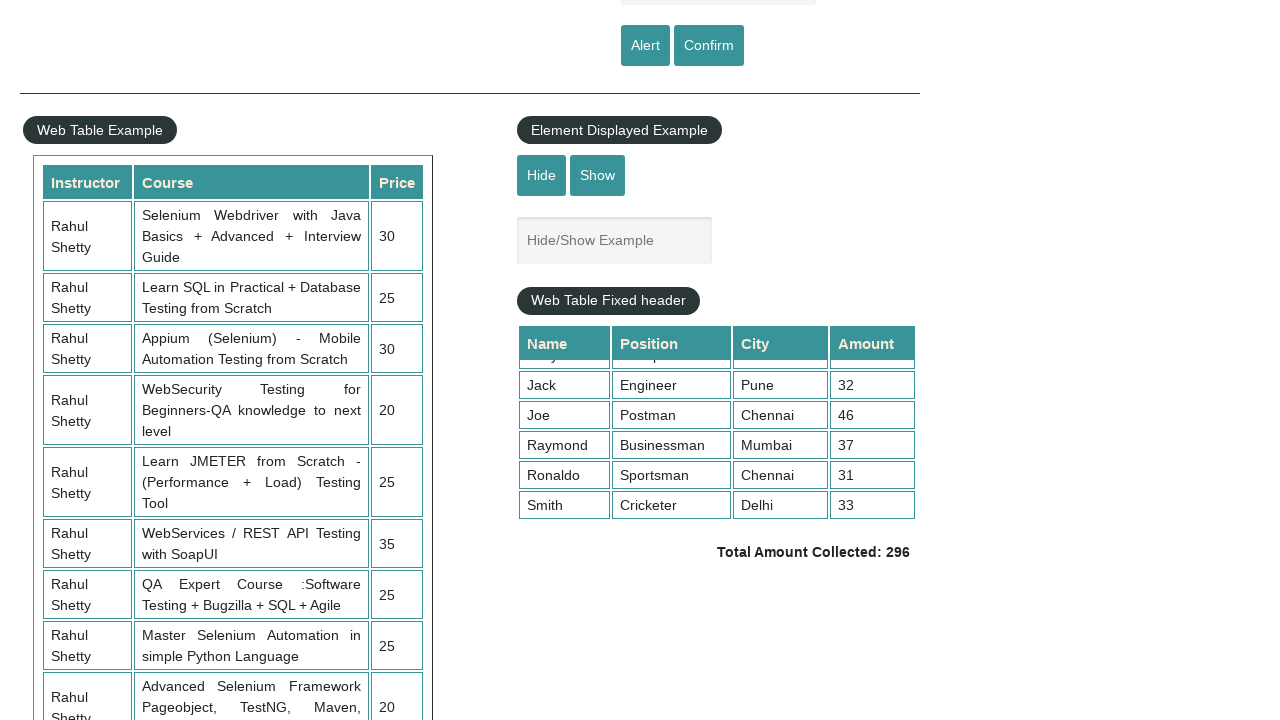

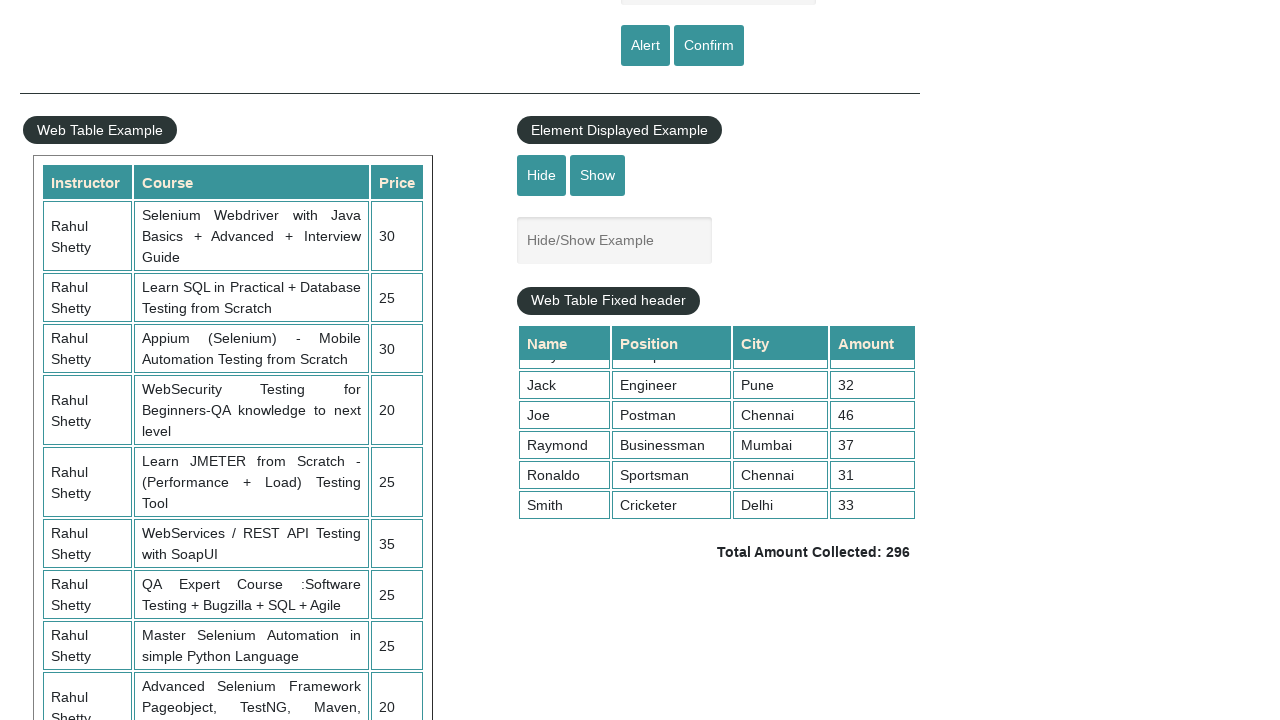